Clicks a button, accepts an alert dialog, reads a value, calculates the answer, fills the form, and submits.

Starting URL: http://suninjuly.github.io/alert_accept.html

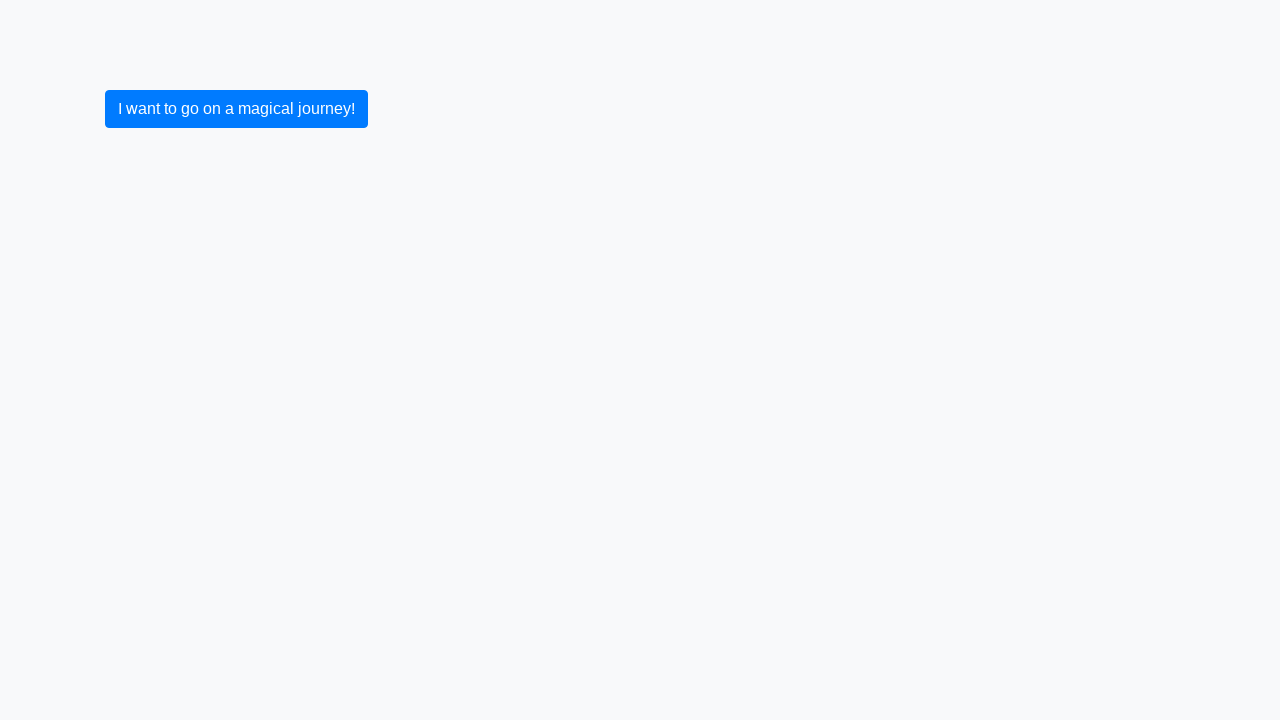

Set up dialog handler to accept alerts
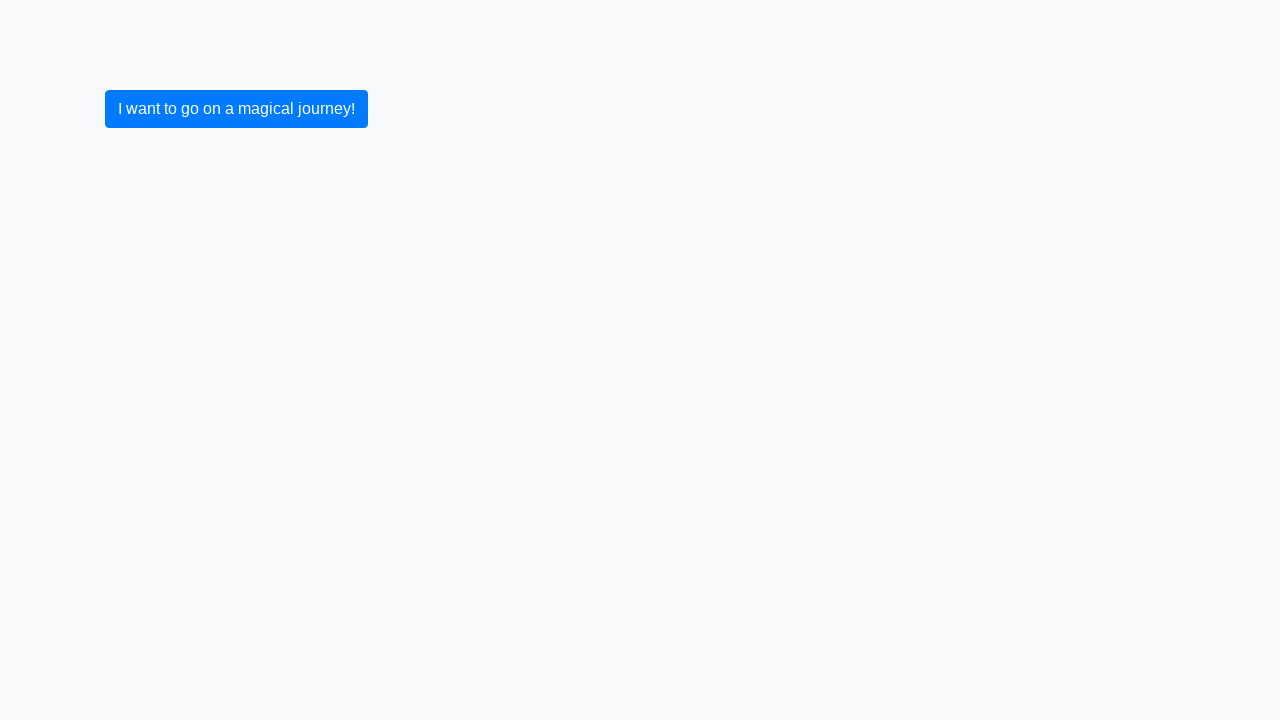

Clicked button to trigger alert dialog at (236, 109) on button.btn
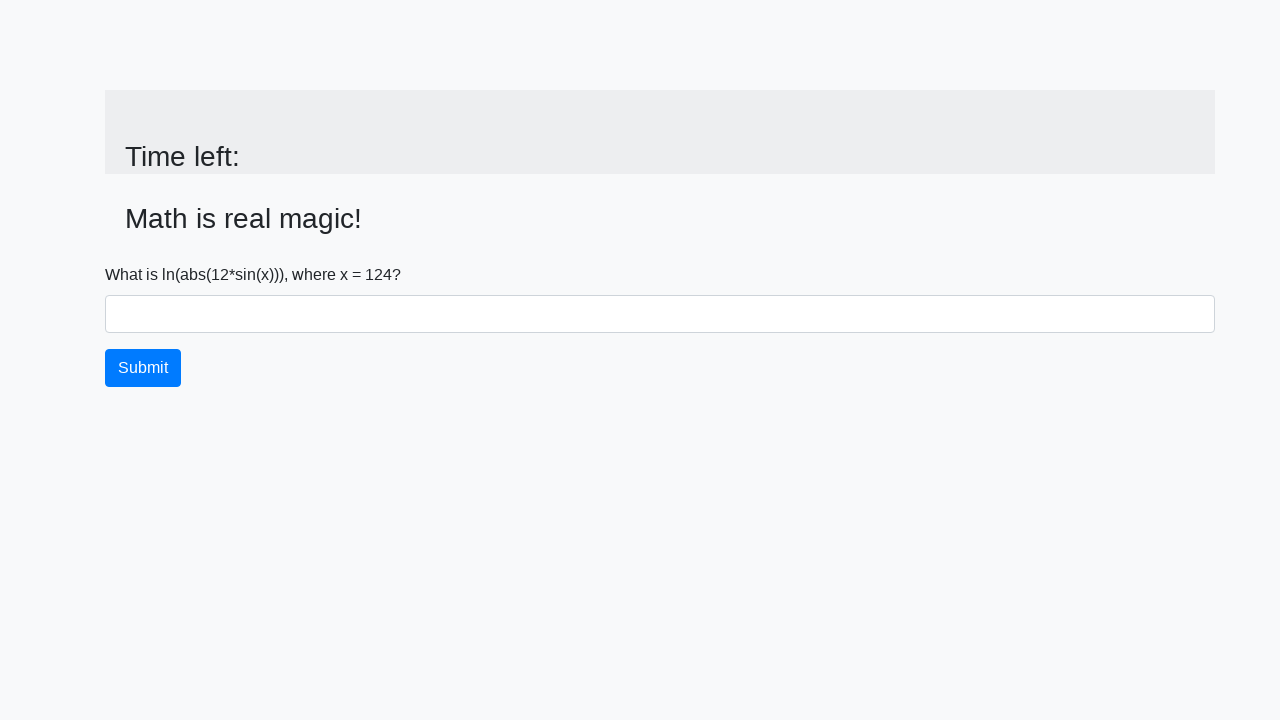

Read x value from span#input_value: 124
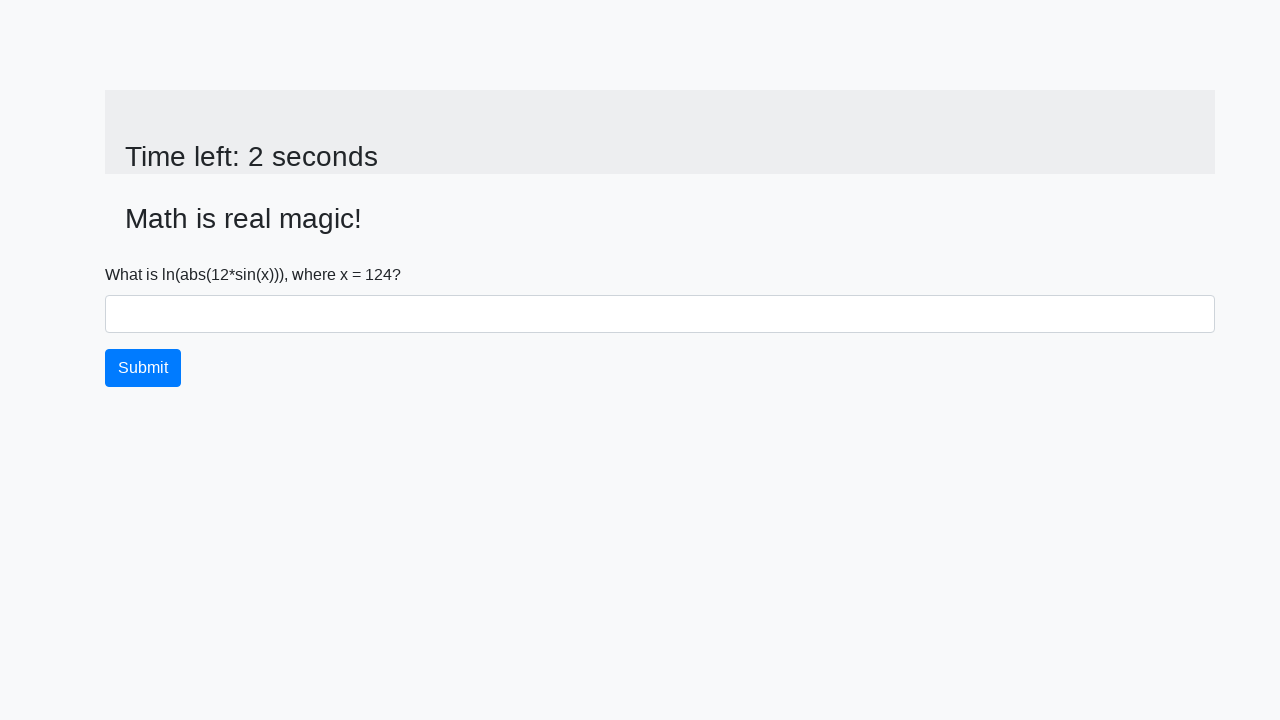

Calculated answer using math formula: 2.480584308805649
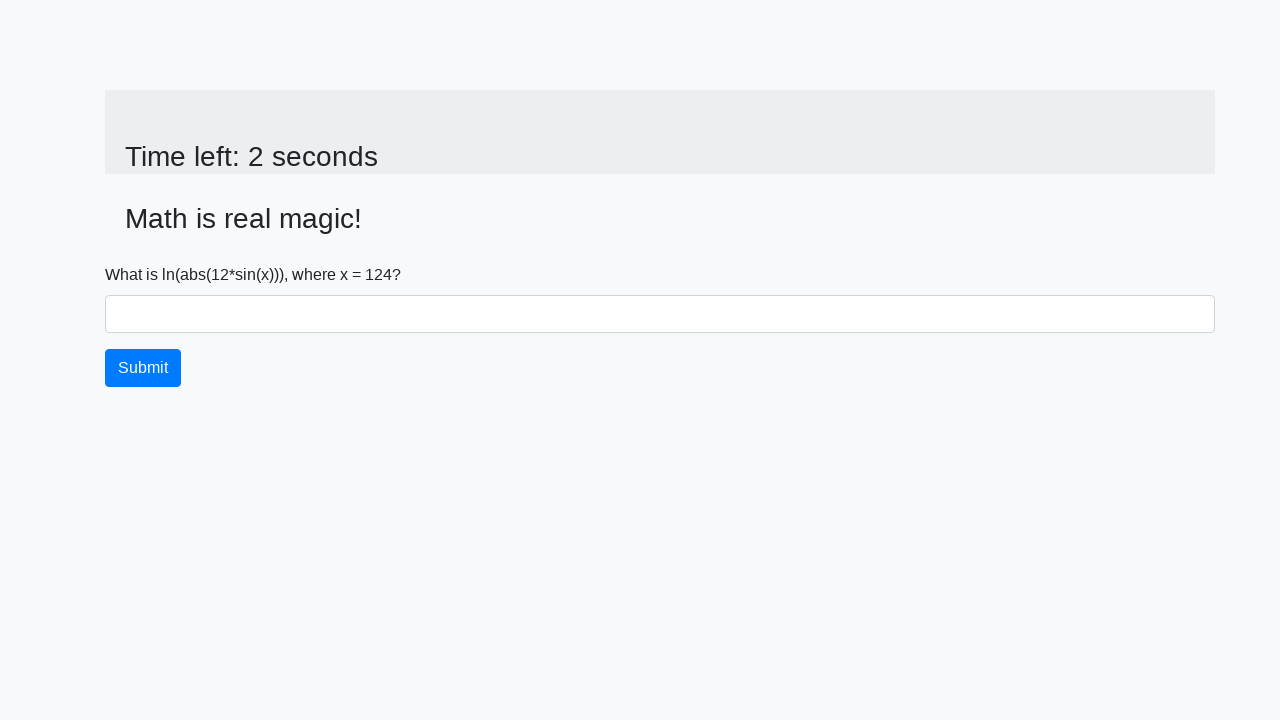

Filled answer field with calculated value: 2.480584308805649 on input#answer
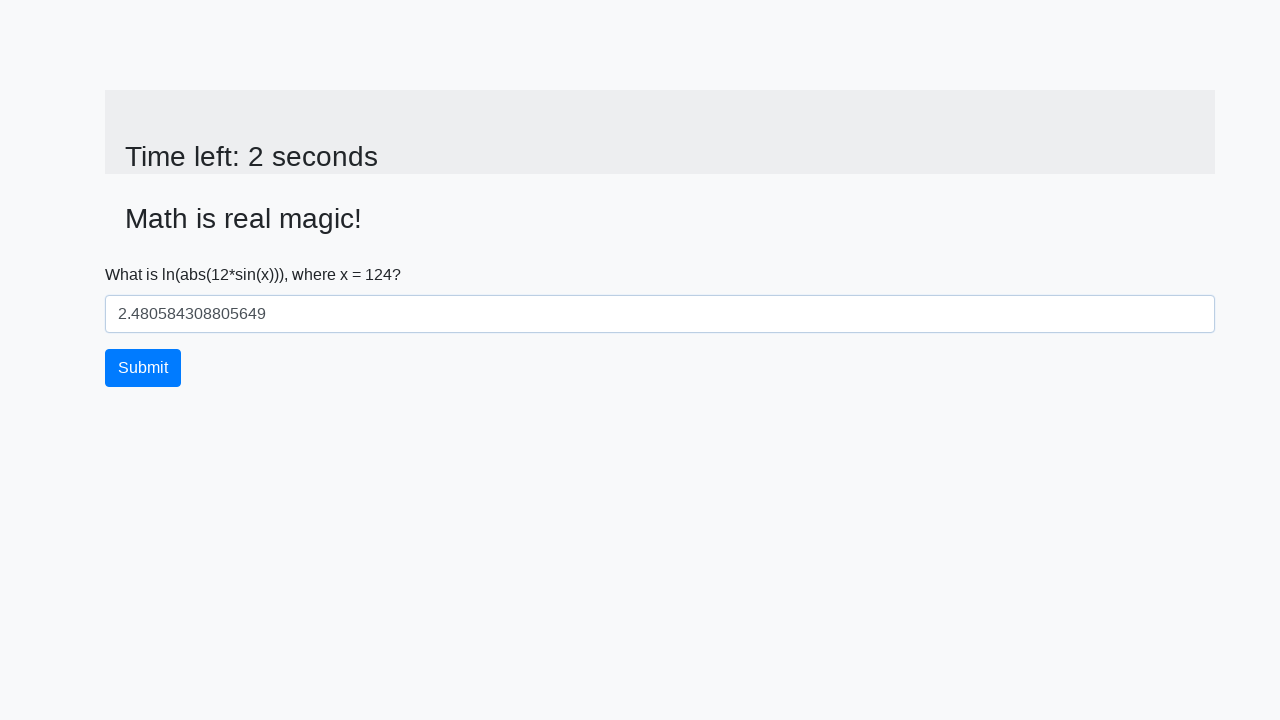

Clicked submit button to submit form at (143, 368) on button.btn
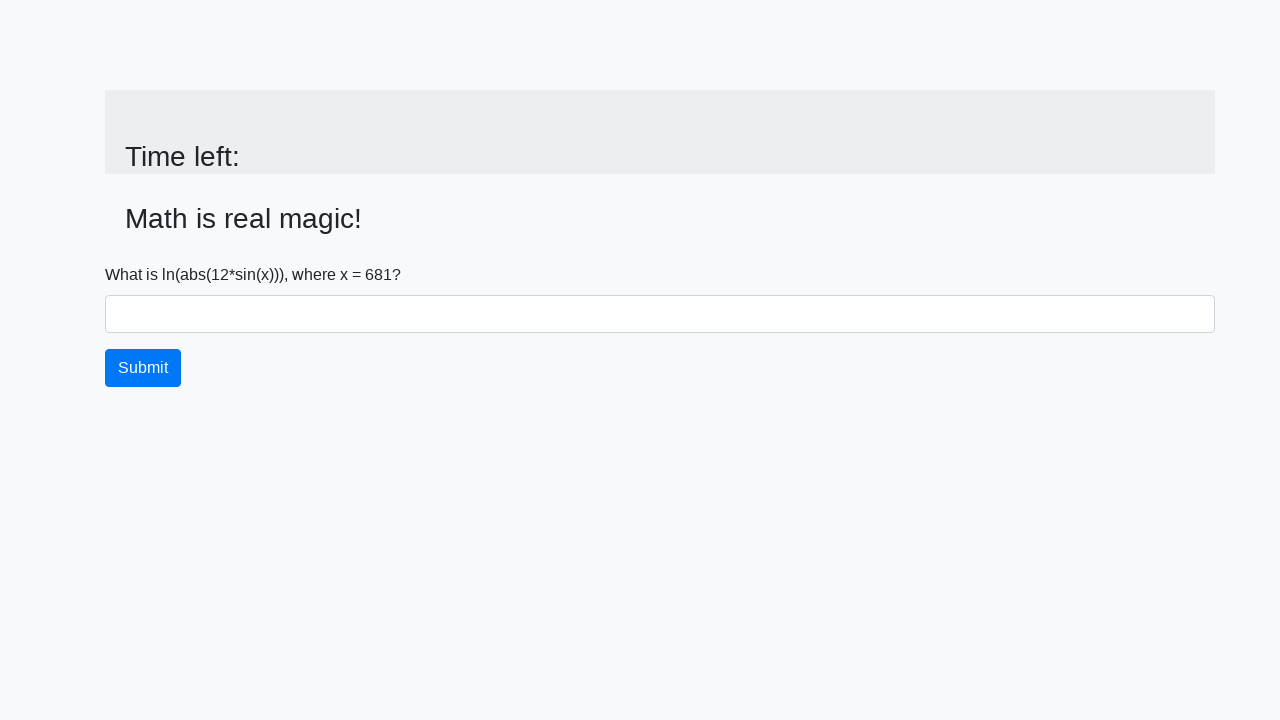

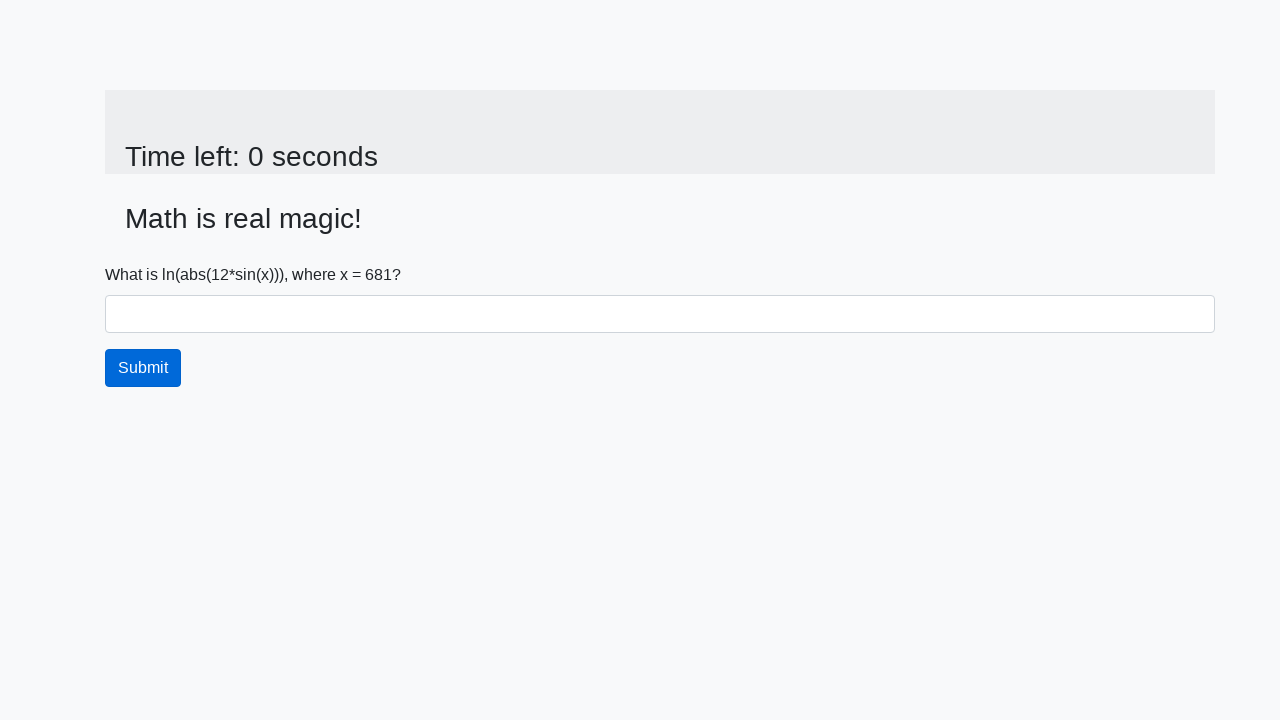